Adds products to cart and then opens the shopping cart

Starting URL: https://shopcart-challenge.4all.com/

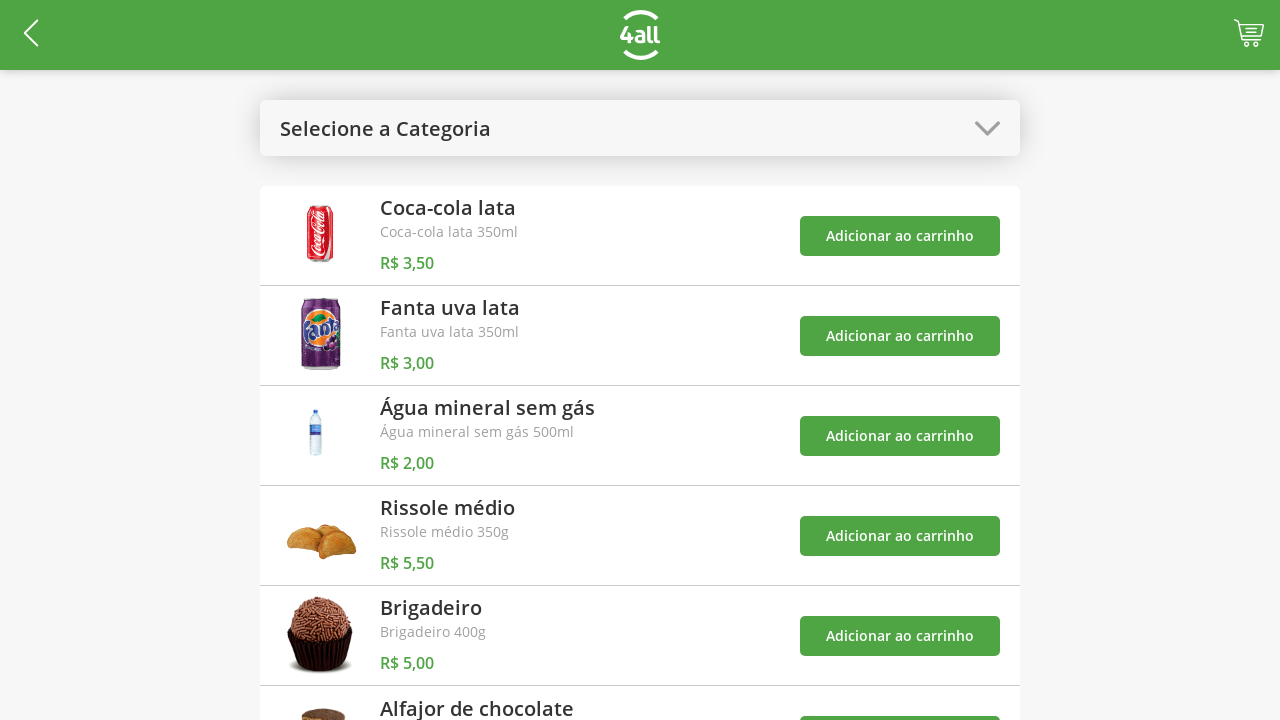

Opened categories menu at (640, 128) on #open-categories-btn
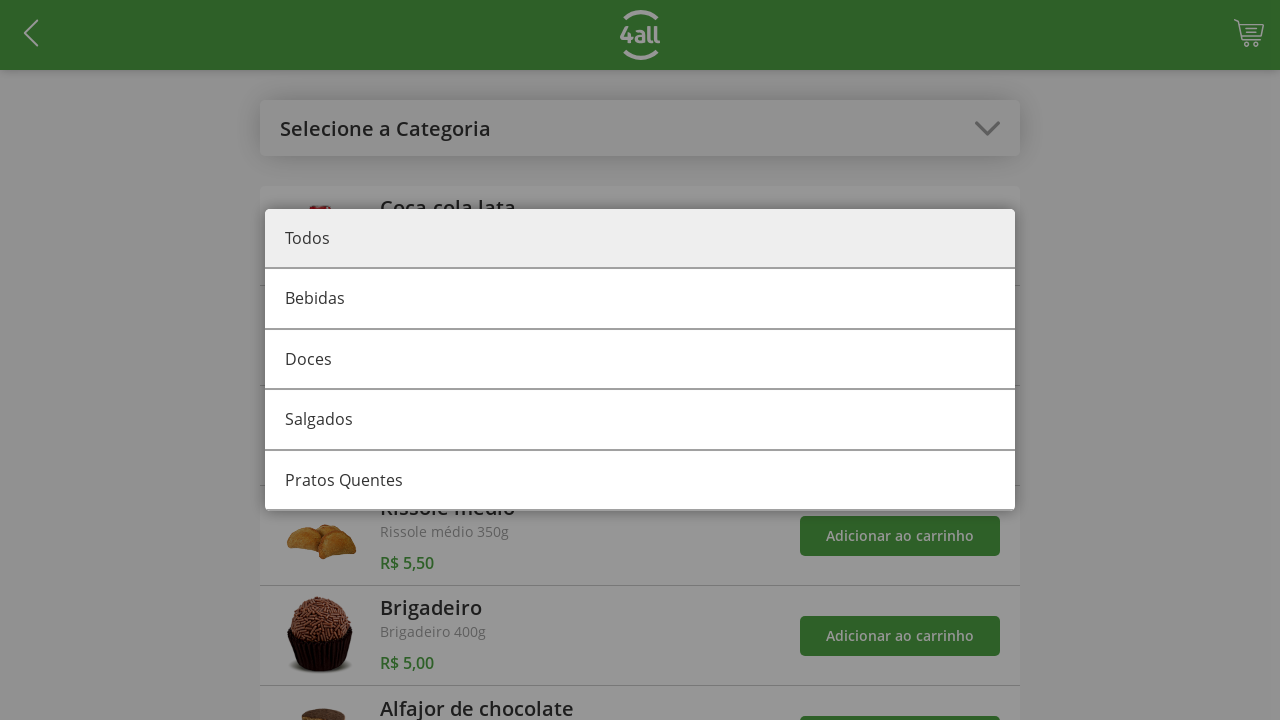

Selected beverages category at (640, 300) on #category-0
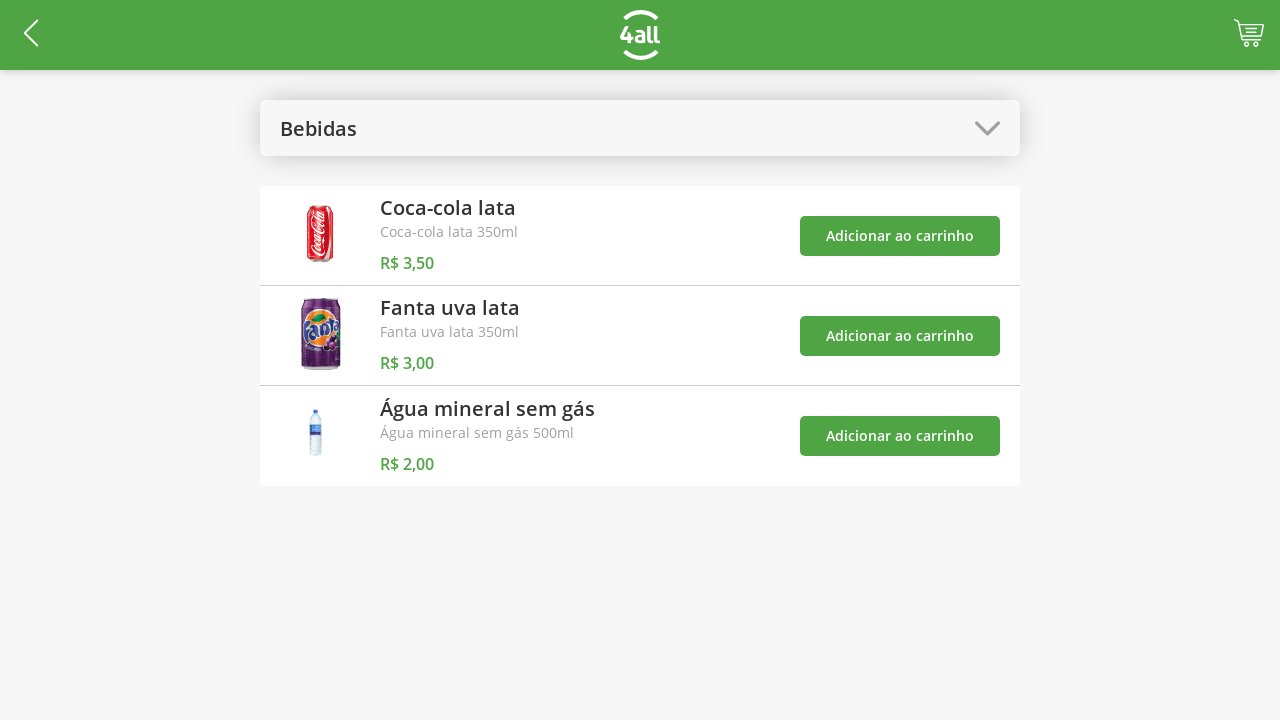

Added first product to cart at (900, 236) on #add-product-0-btn
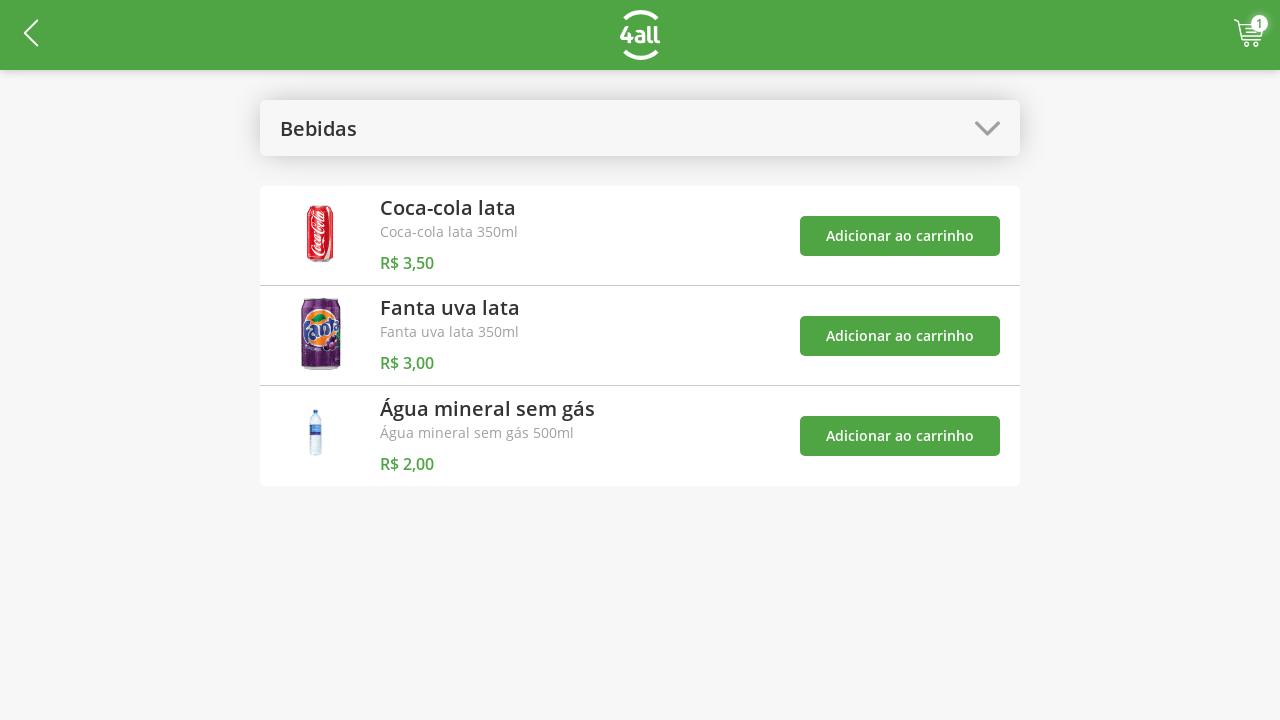

Added second product to cart at (900, 336) on #add-product-1-btn
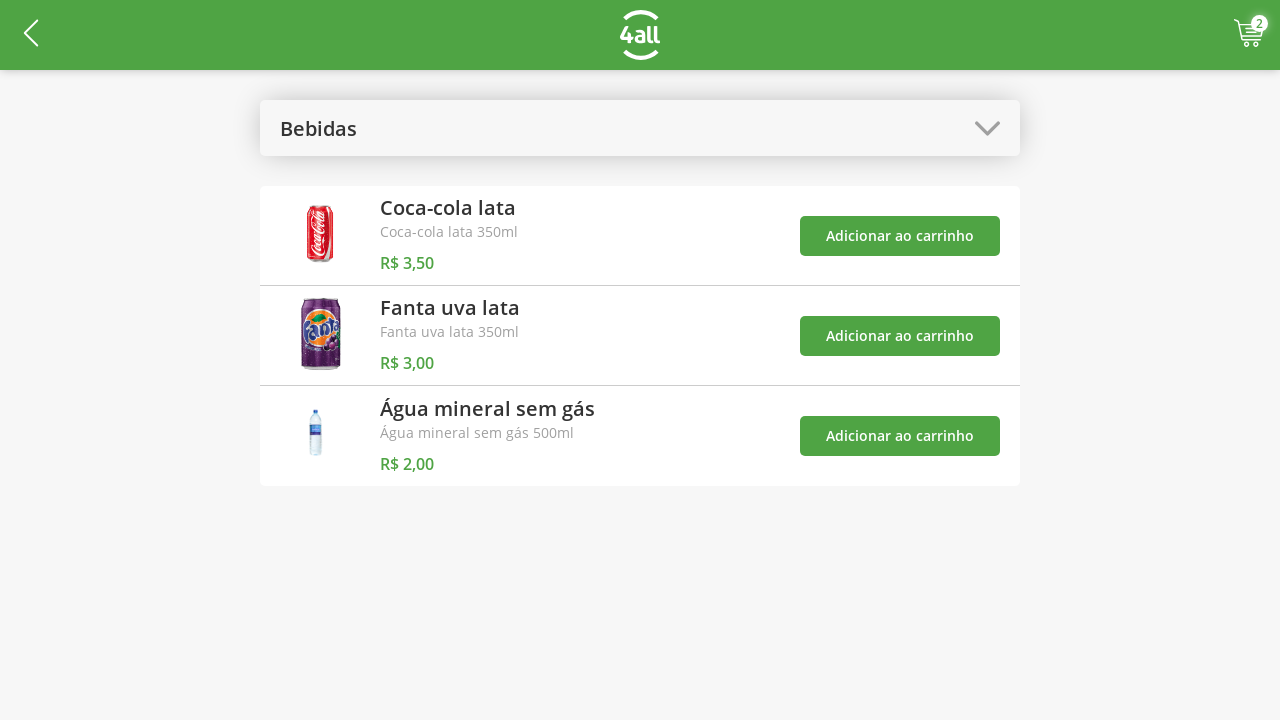

Added third product to cart at (900, 436) on #add-product-2-btn
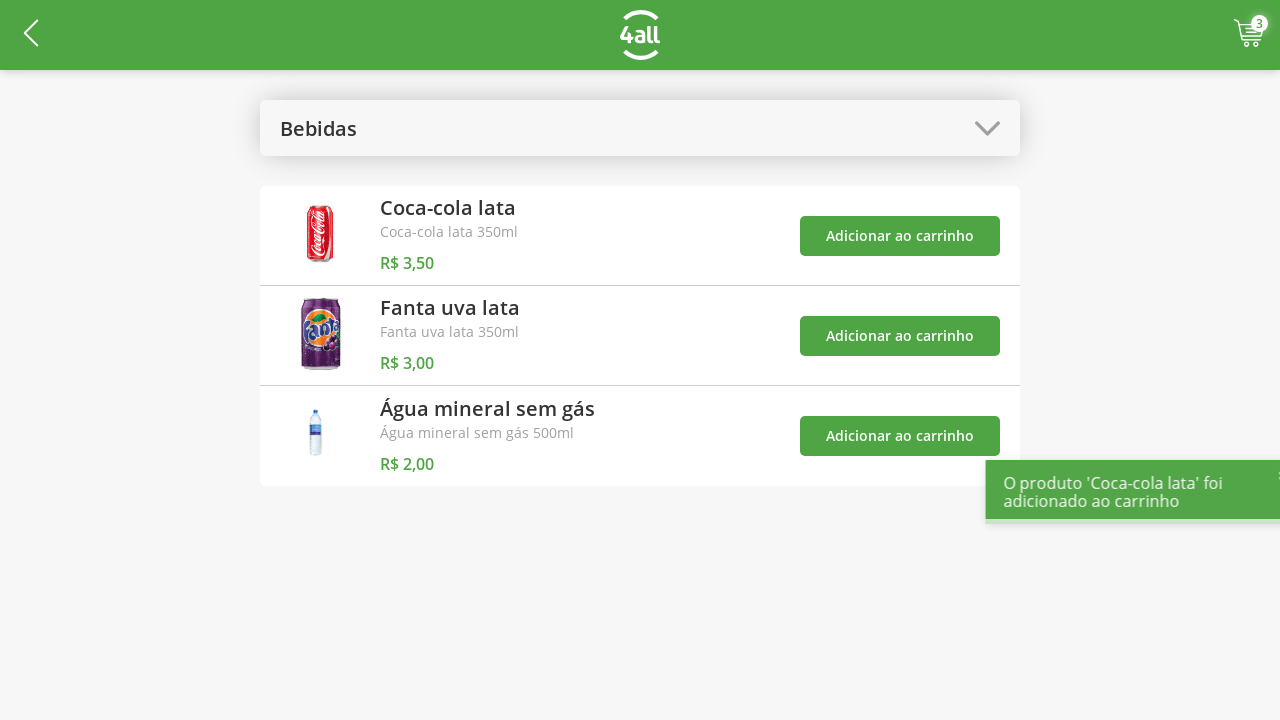

Opened categories menu again at (640, 128) on #open-categories-btn
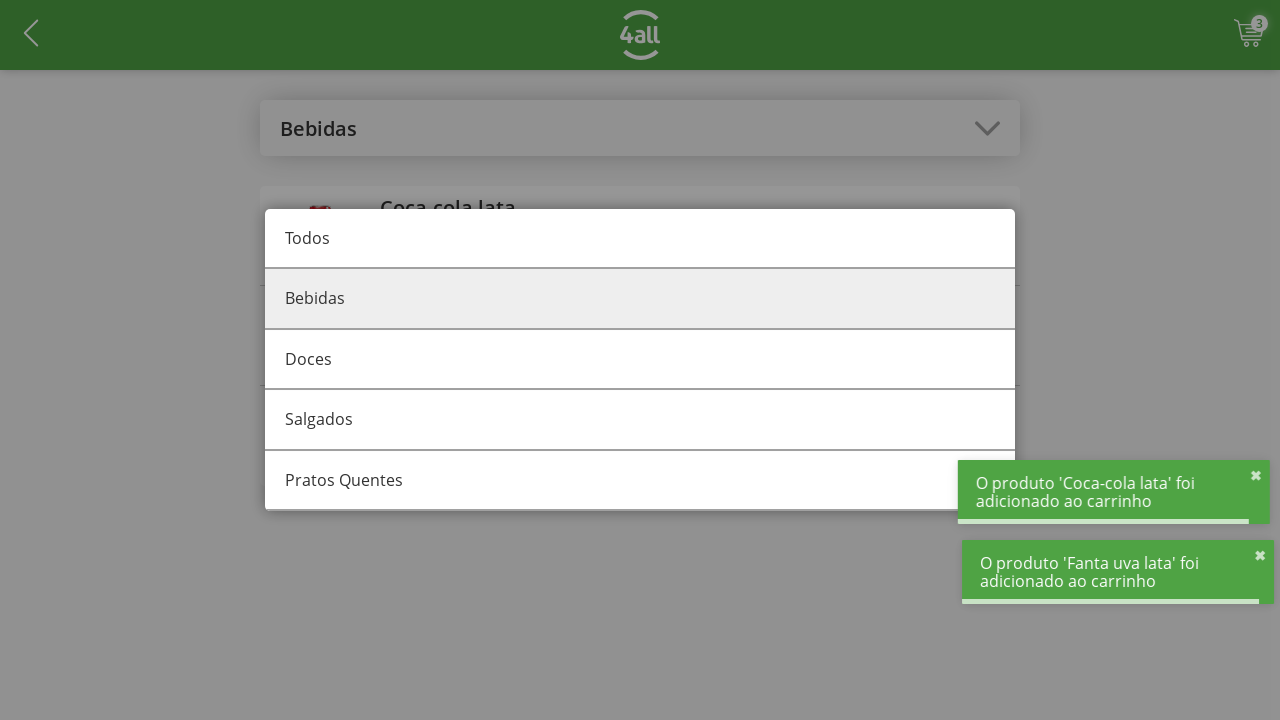

Selected all products category at (640, 239) on #category-all
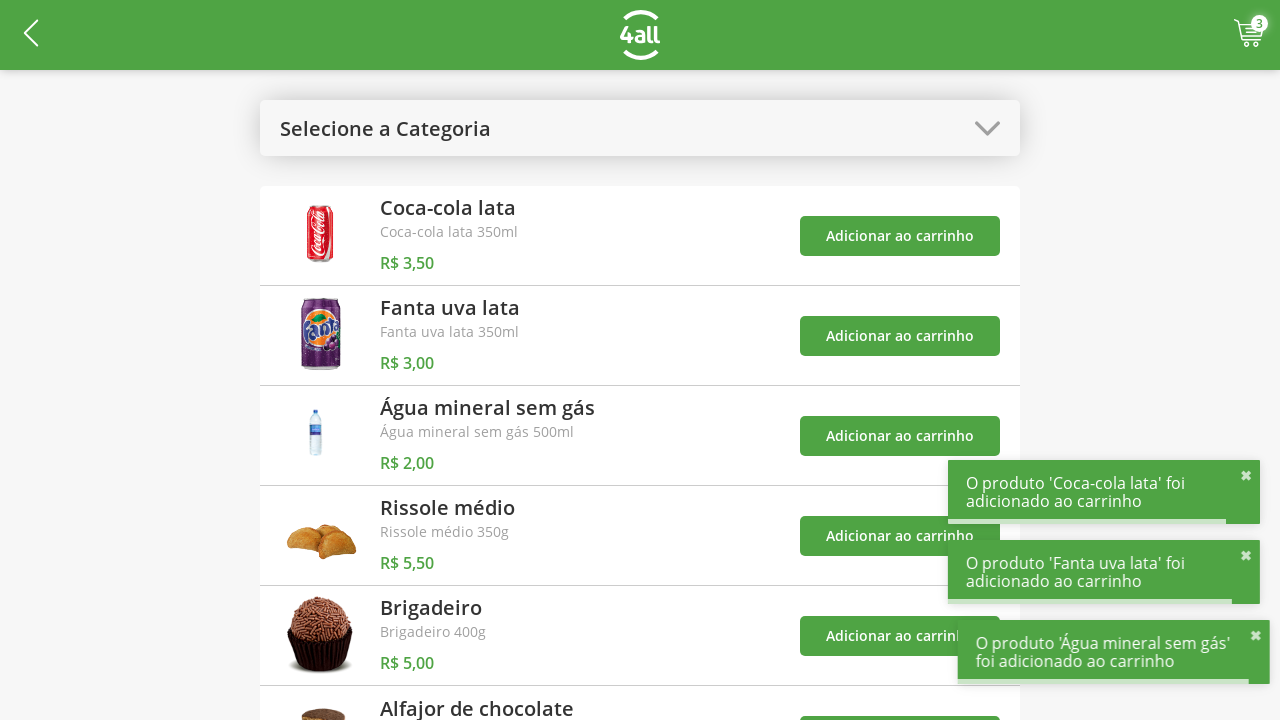

Added rissole product to cart at (900, 536) on #add-product-3-btn
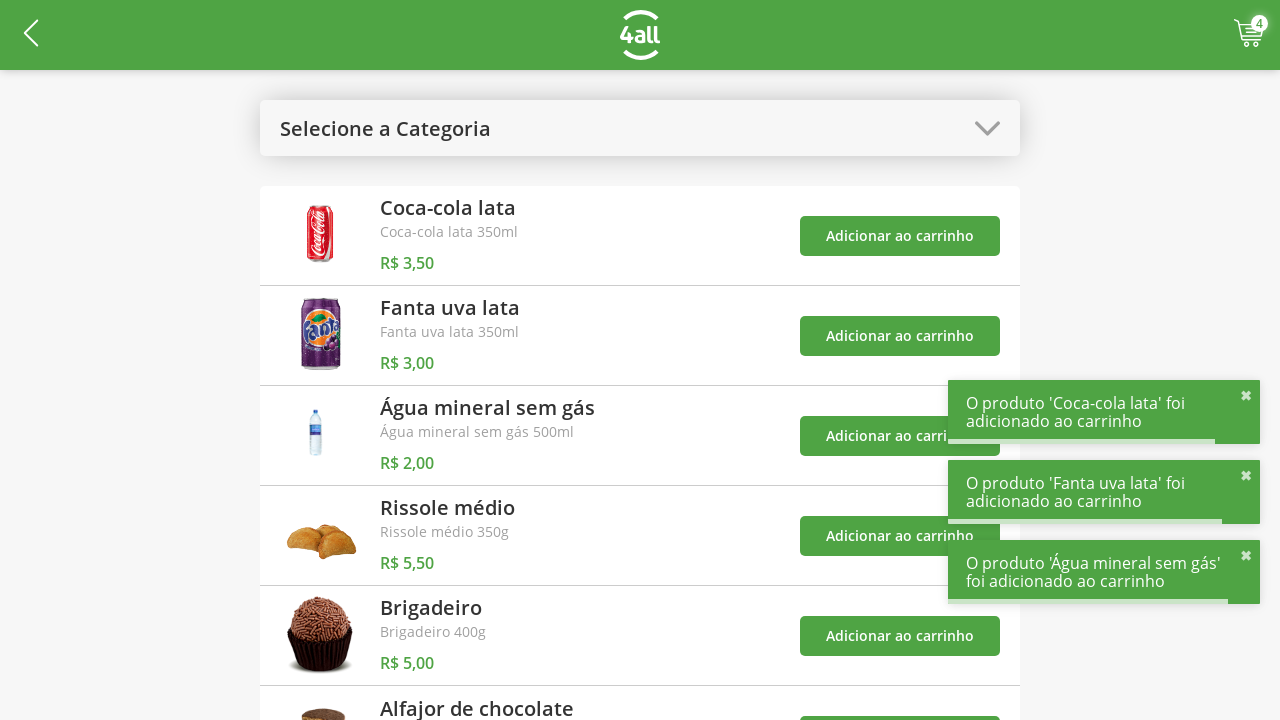

Opened shopping cart at (1249, 35) on #cart-btn
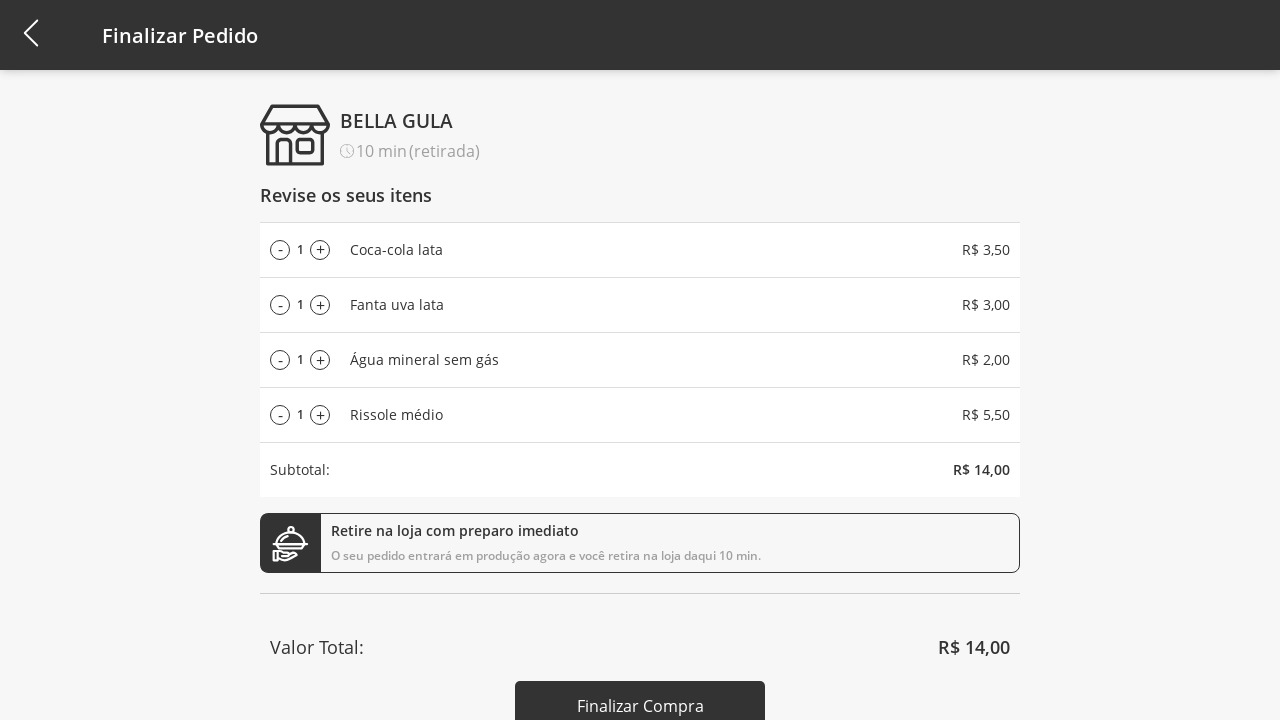

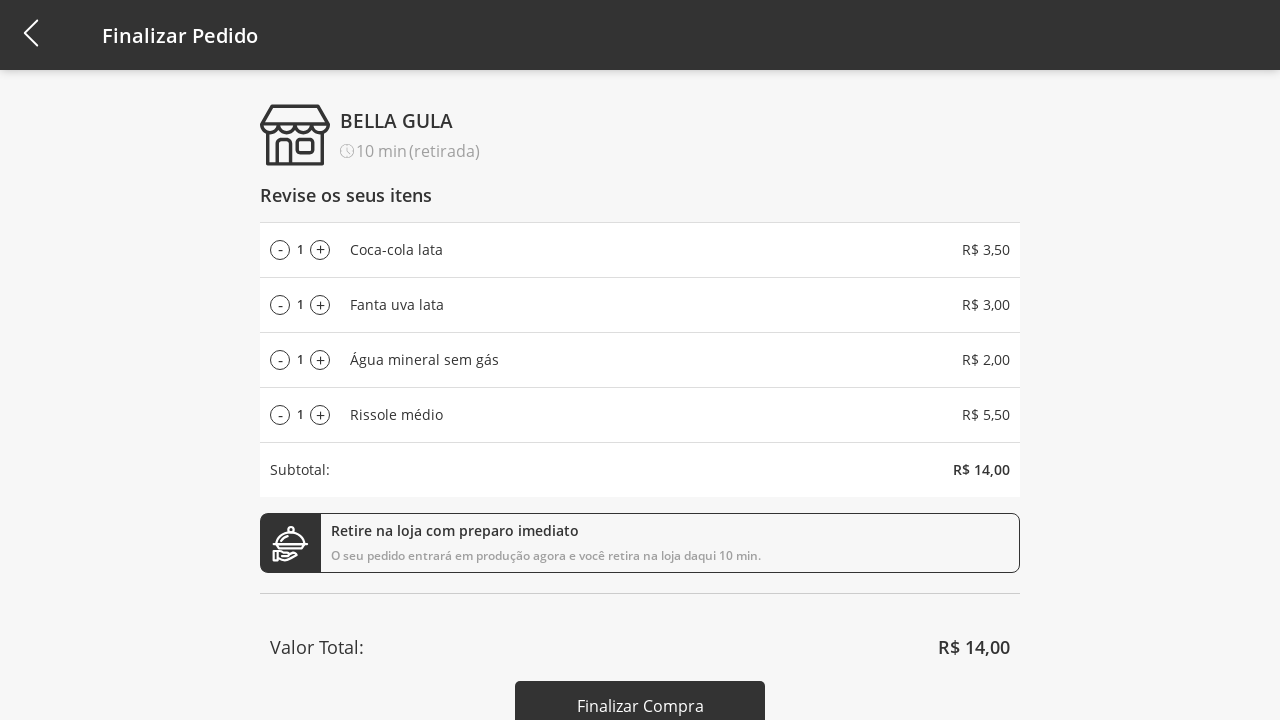